Tests JavaScript alert handling by clicking a button that triggers an alert popup and then accepting the alert dialog.

Starting URL: http://www.tizag.com/javascriptT/javascriptalert.php

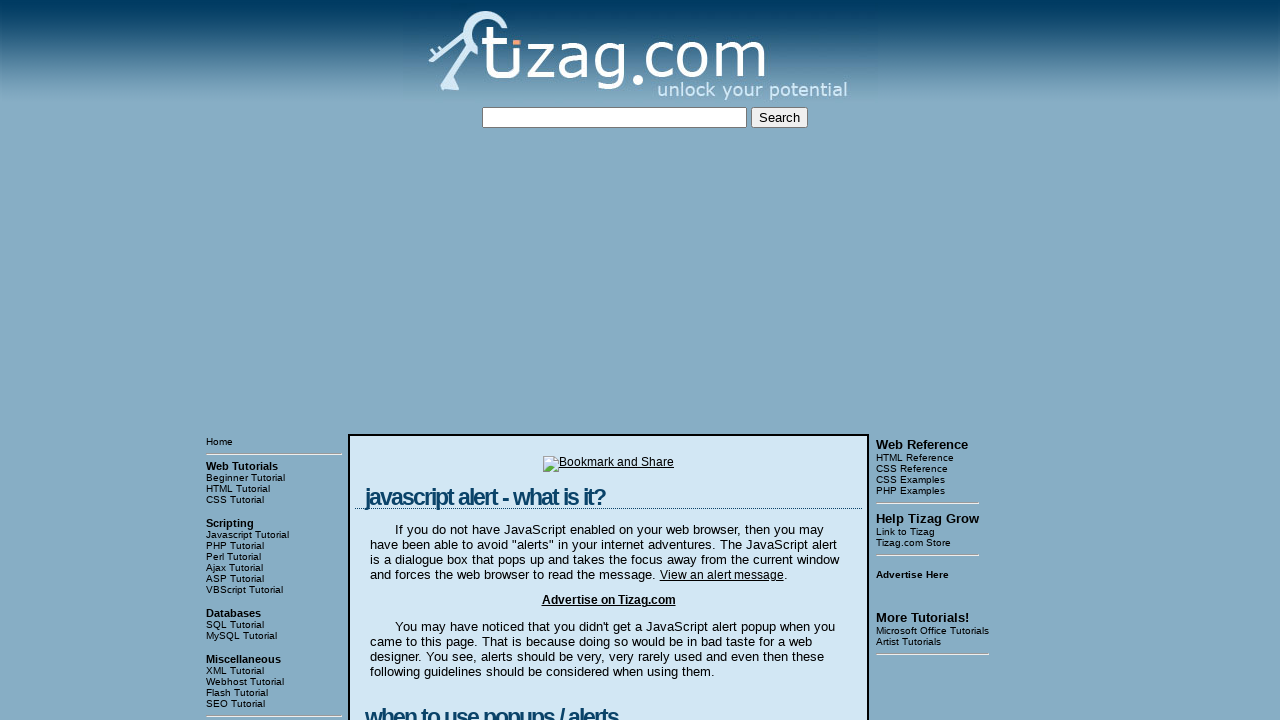

Set up dialog handler to accept alerts
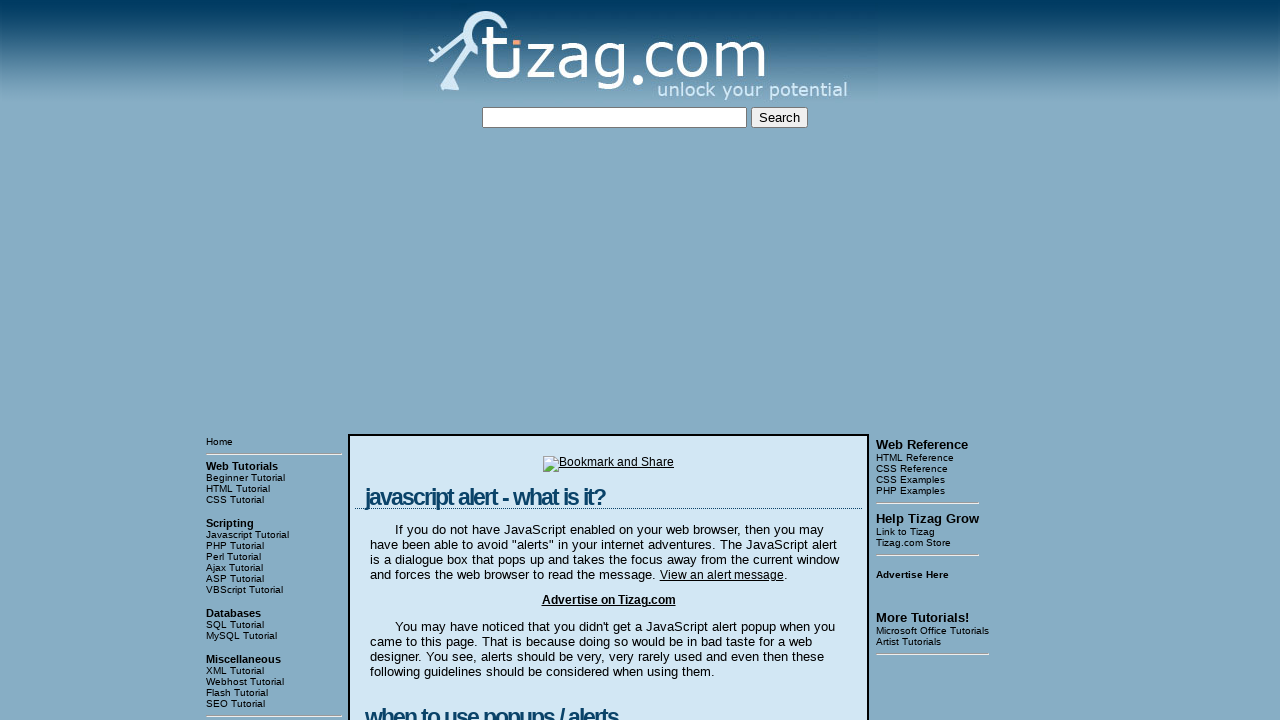

Clicked button to trigger JavaScript alert popup at (428, 361) on xpath=//html[1]/body[1]/table[3]/tbody[1]/tr[1]/td[2]/table[1]/tbody[1]/tr[1]/td
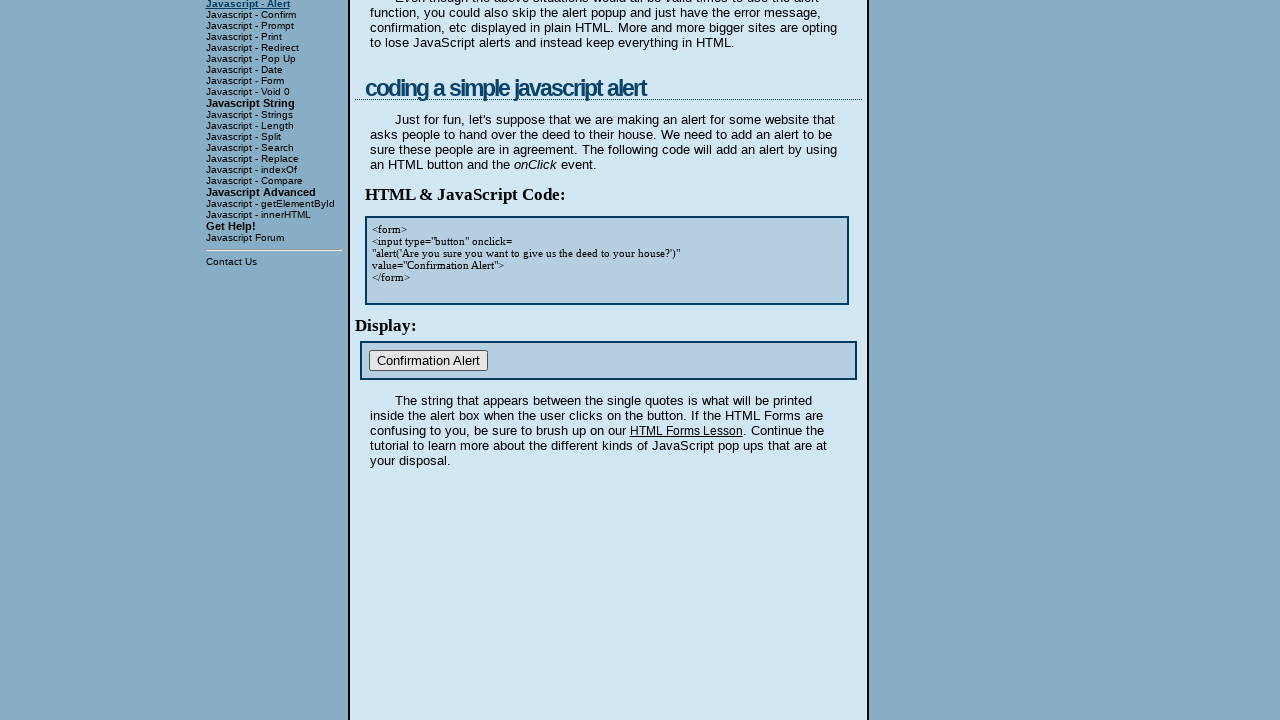

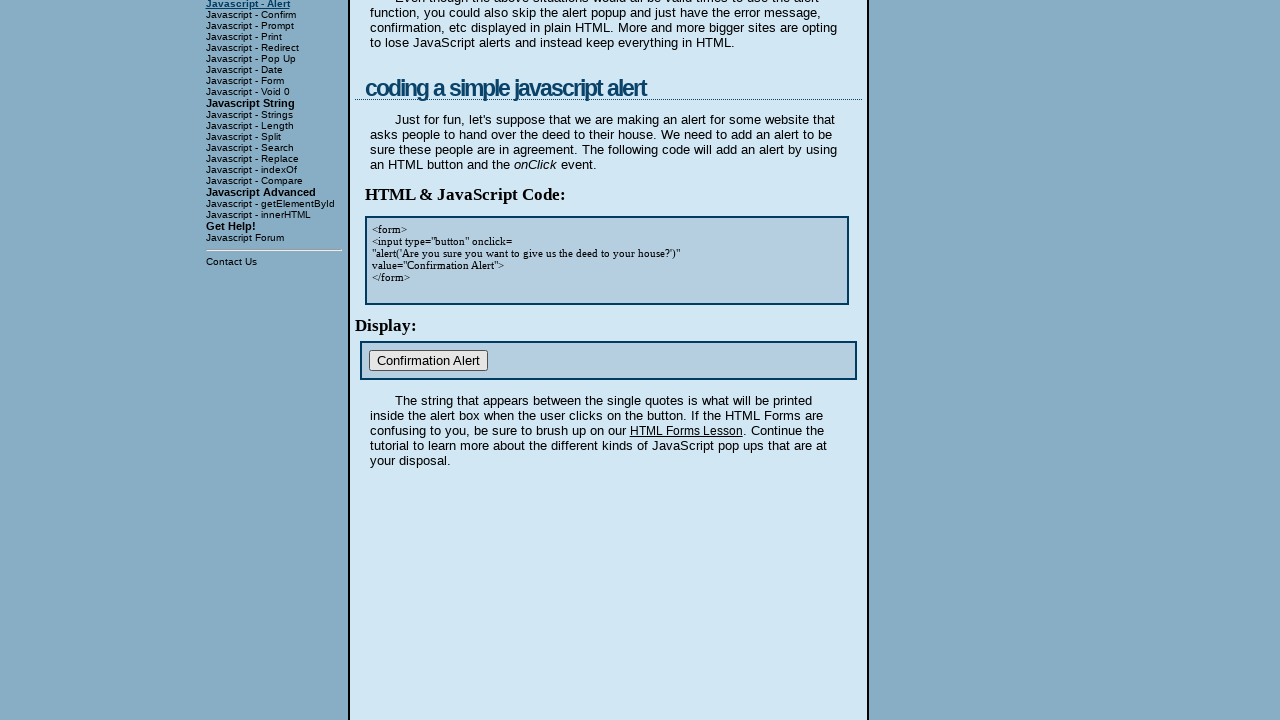